Tests a page with a loader by waiting for a button to become visible and then clicking it

Starting URL: https://automationtesting.co.uk/loader.html

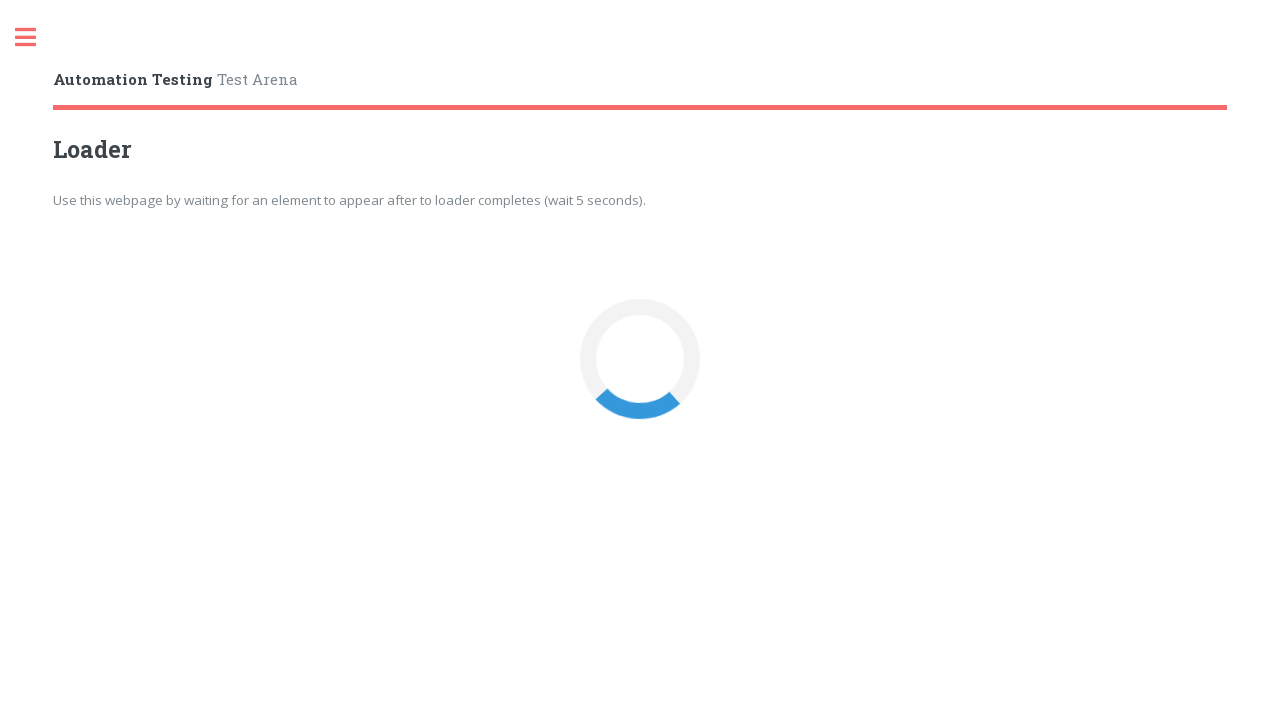

Navigated to loader test page
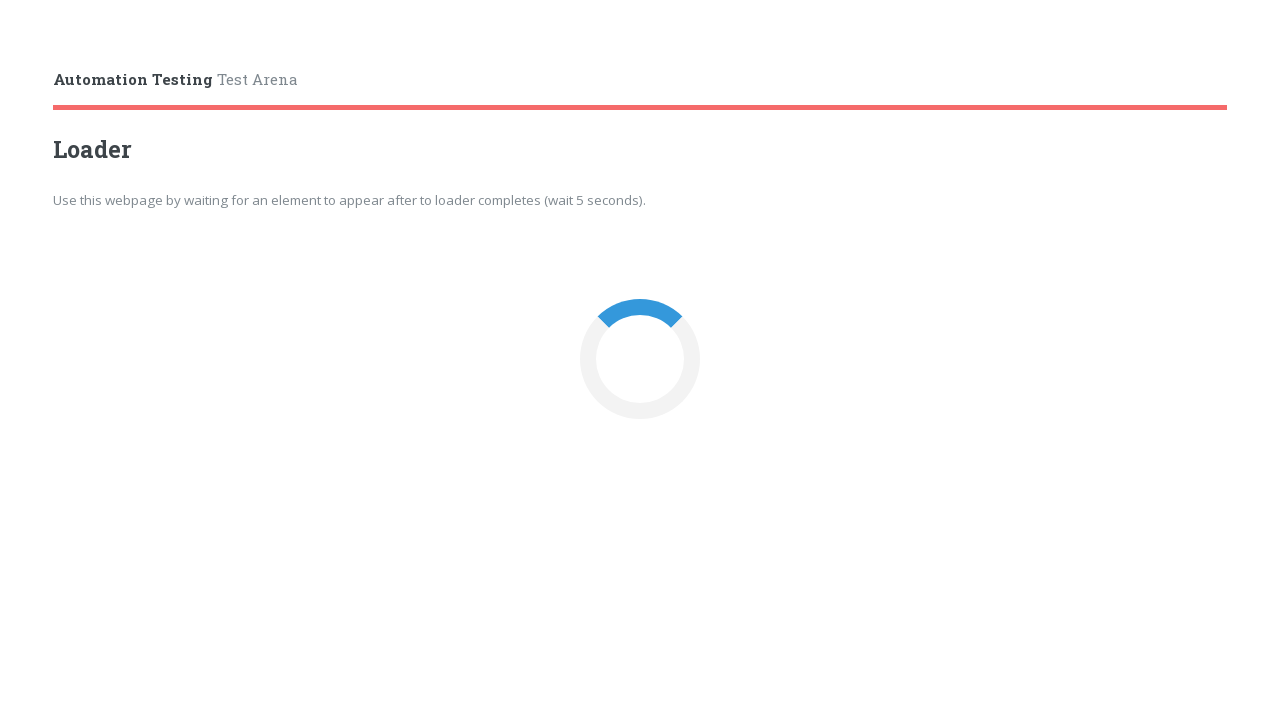

Loader button became visible
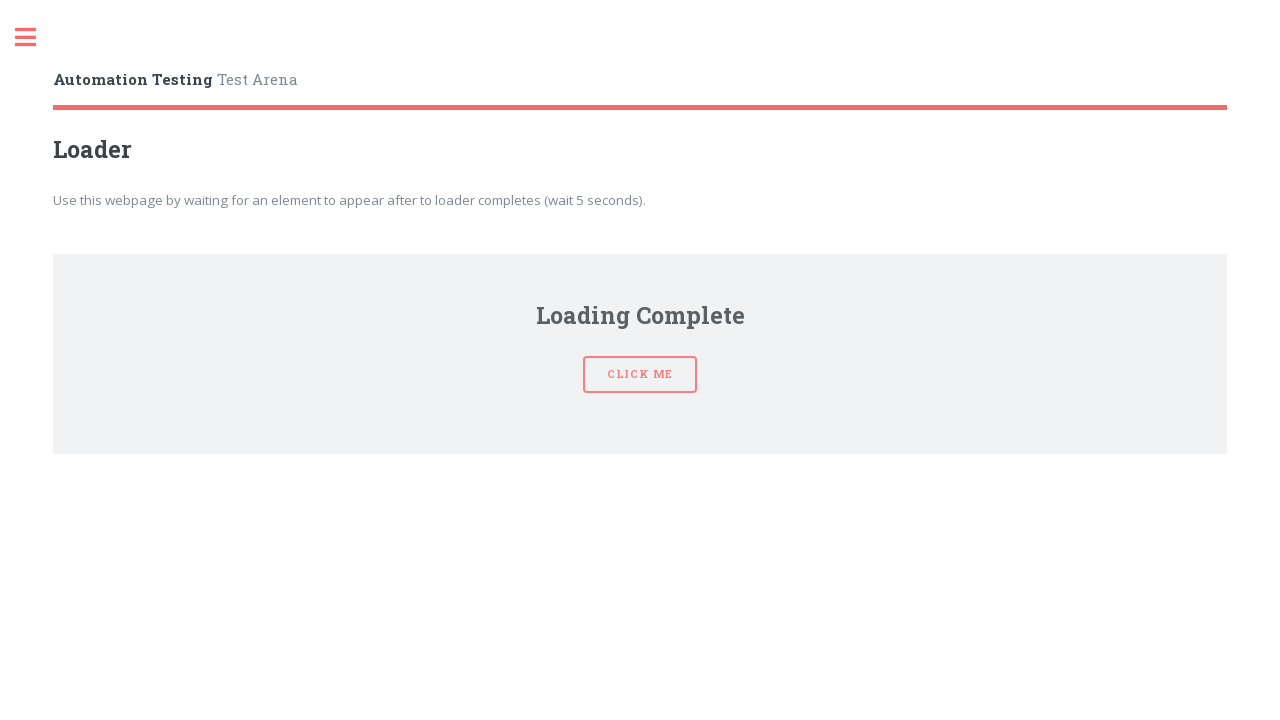

Clicked the loader button at (640, 360) on button#loaderBtn
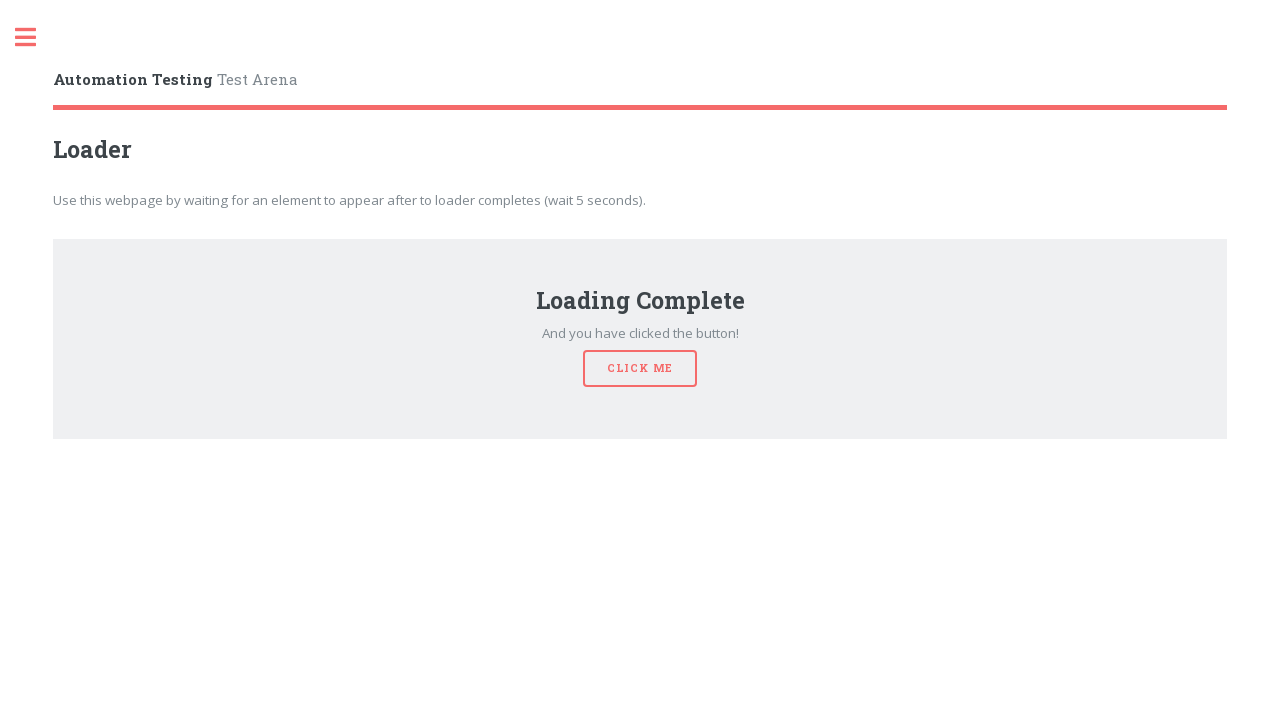

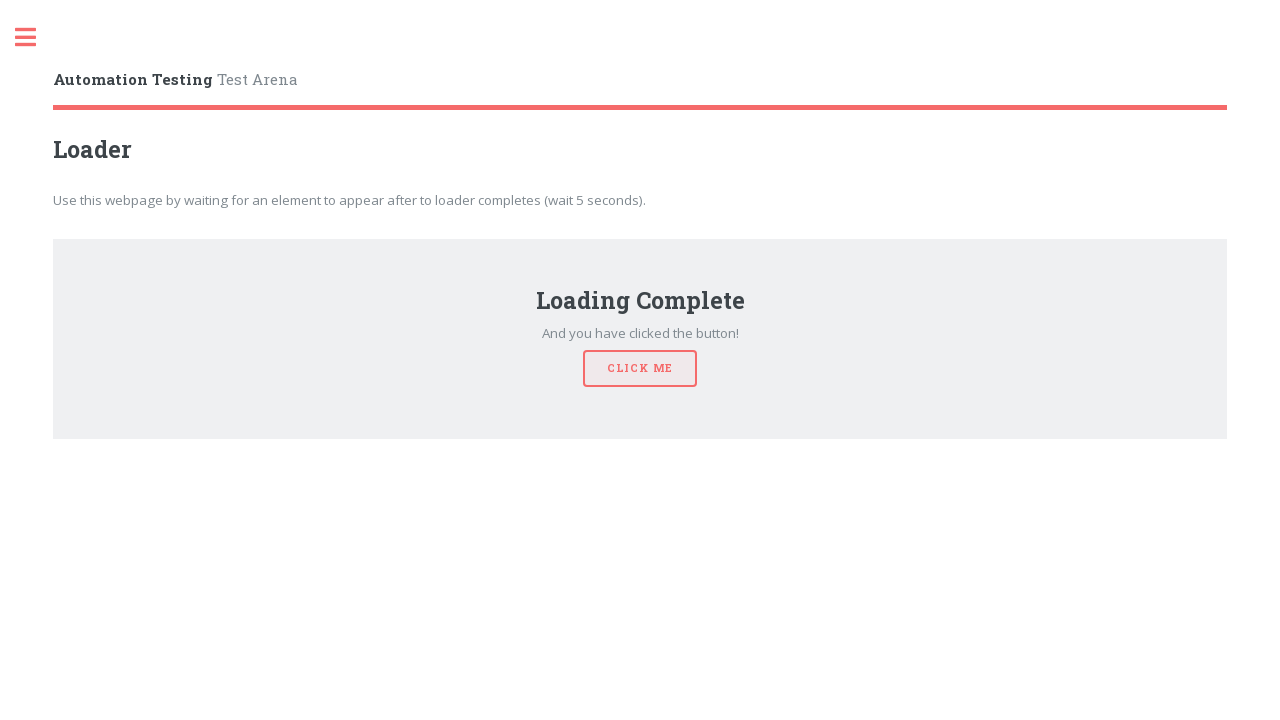